Navigates to GitHub homepage and clicks on the "open source" link to navigate to another page

Starting URL: https://github.com/

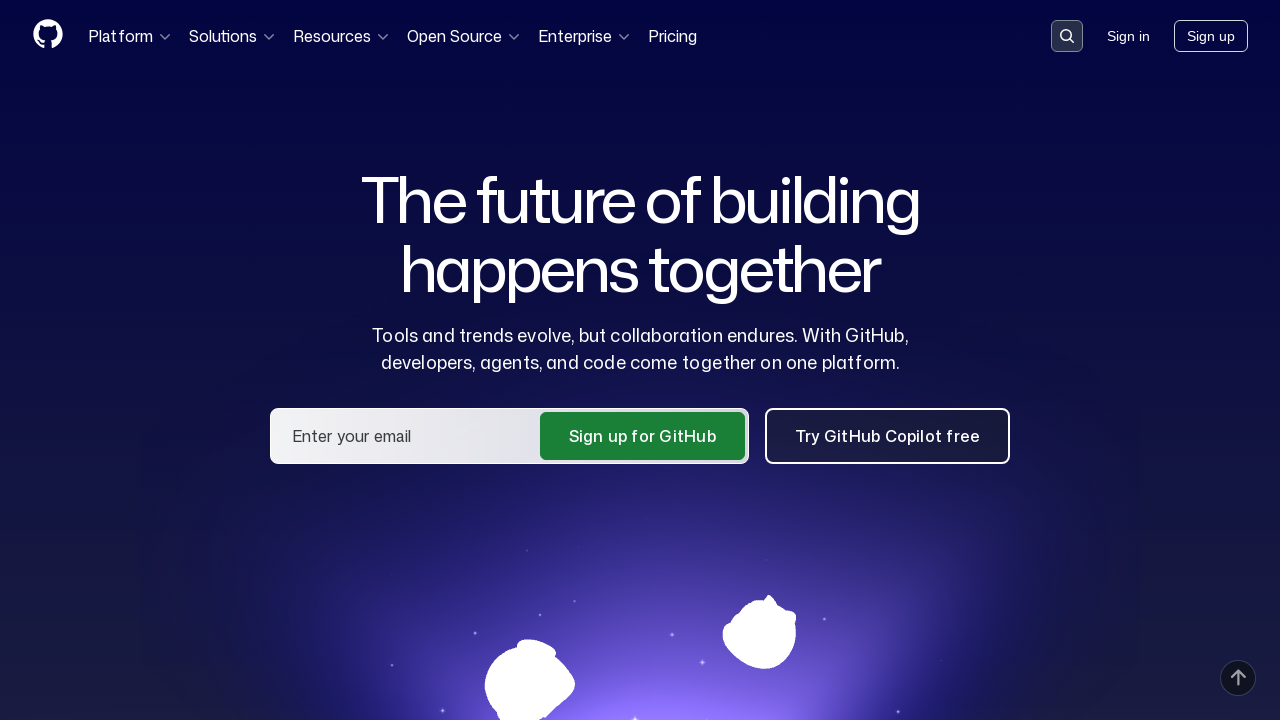

GitHub homepage loaded (domcontentloaded)
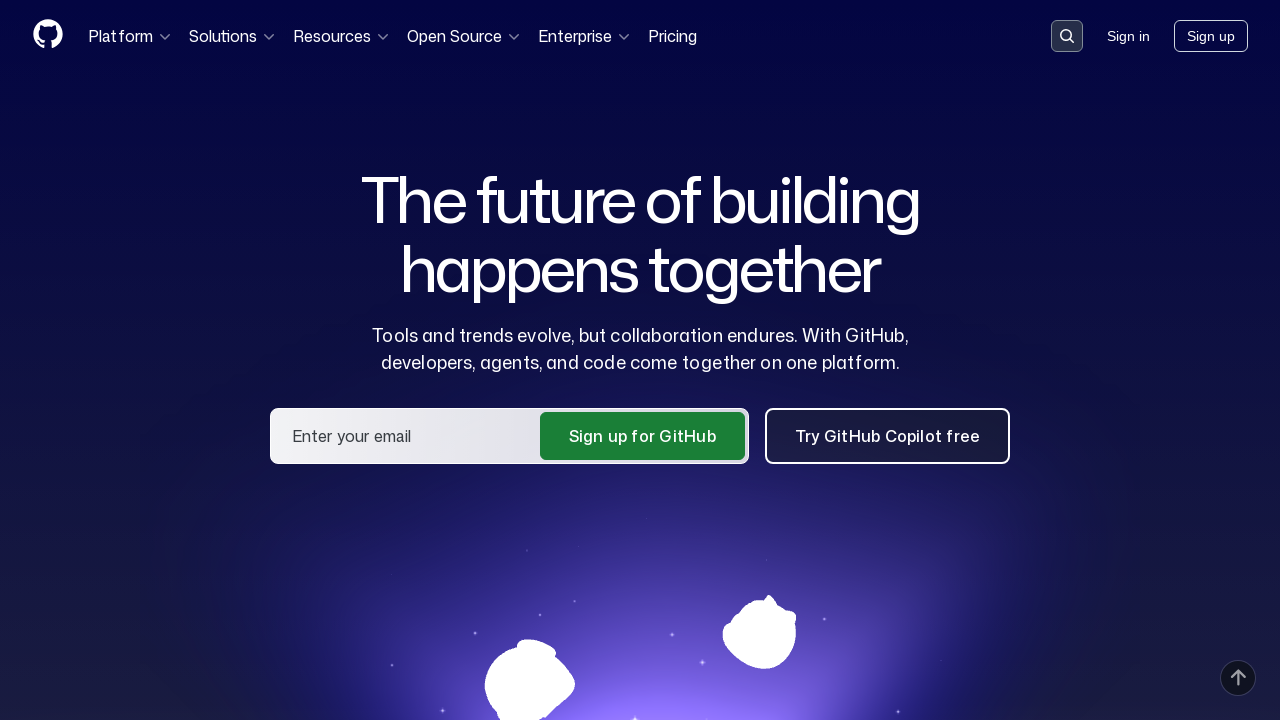

Clicked on the 'open source' link at (464, 36) on text=open source
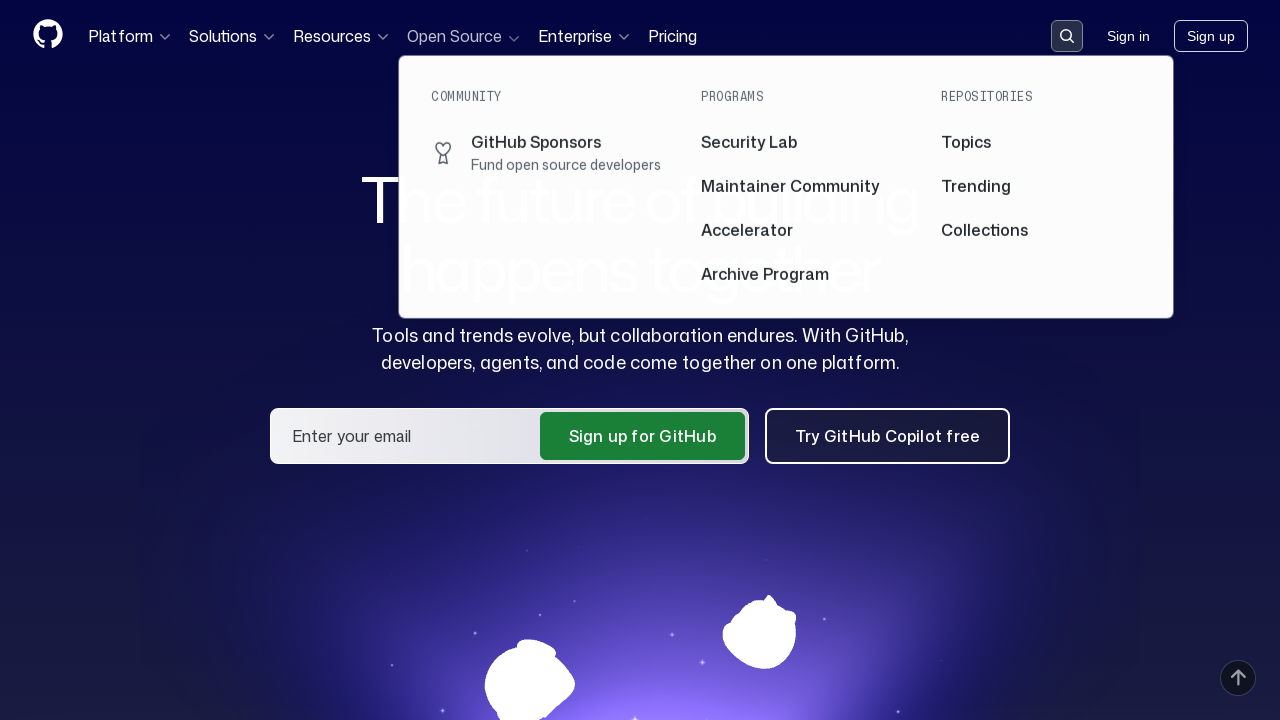

Navigated to new page and domcontentloaded event fired
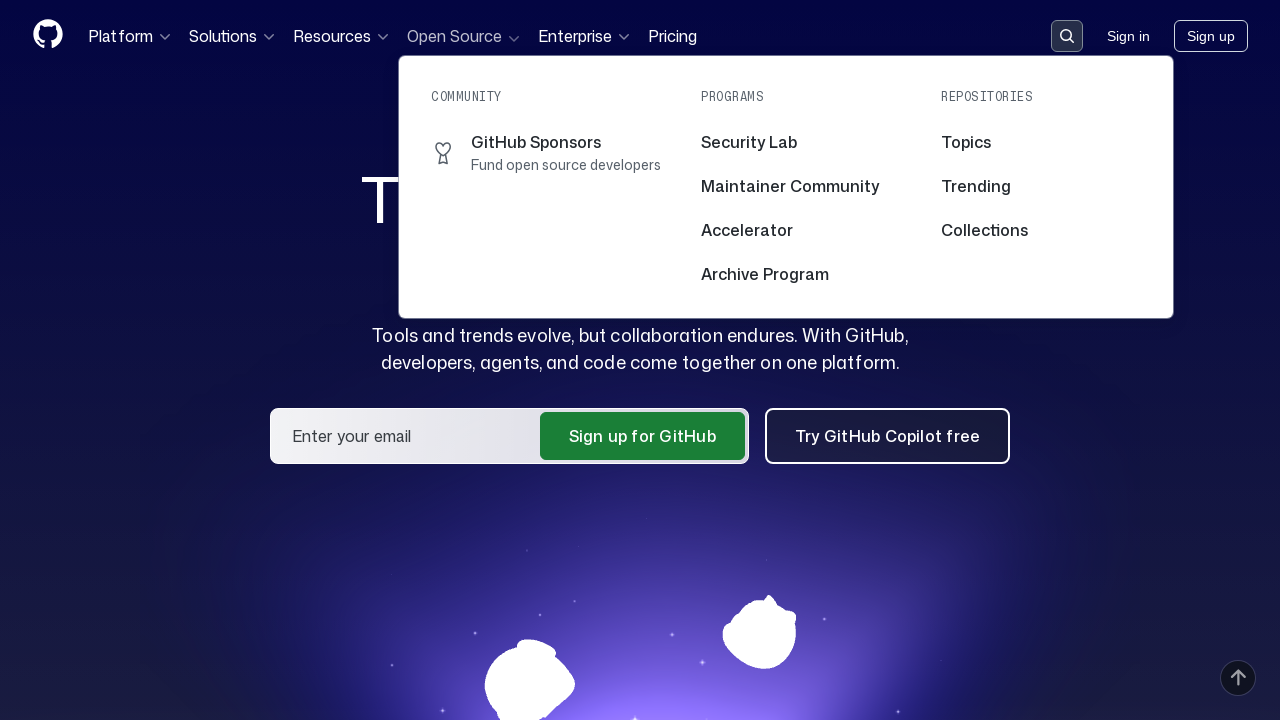

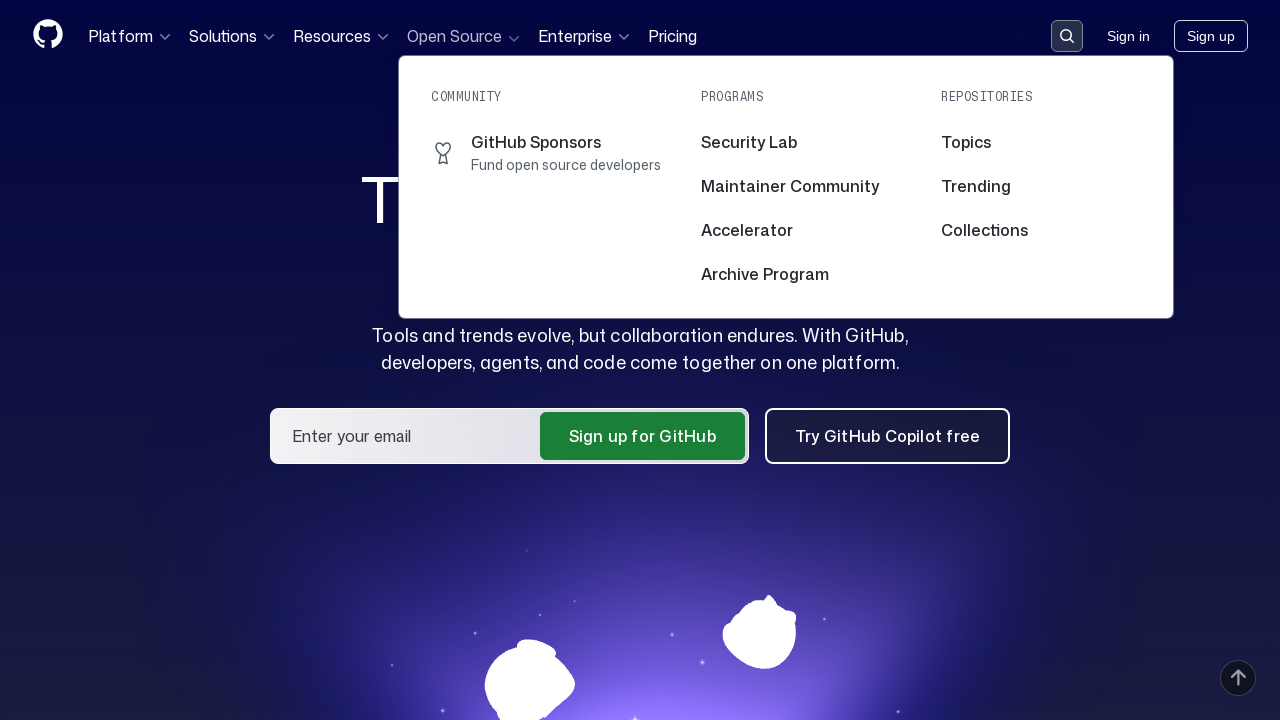